Tests the fourth FAQ accordion item "Можно ли заказать самокат прямо на сегодня?" by clicking it and verifying the answer about same-day ordering is displayed.

Starting URL: https://qa-scooter.praktikum-services.ru/

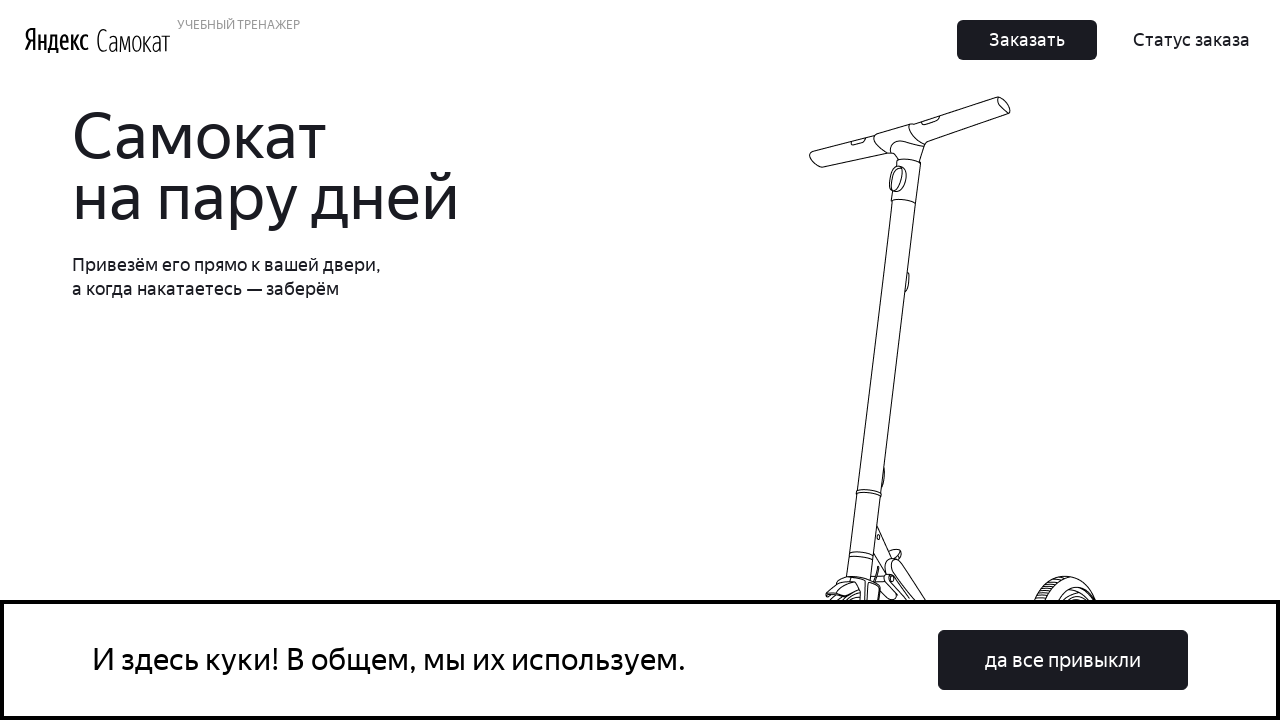

Waited for accordion buttons to load
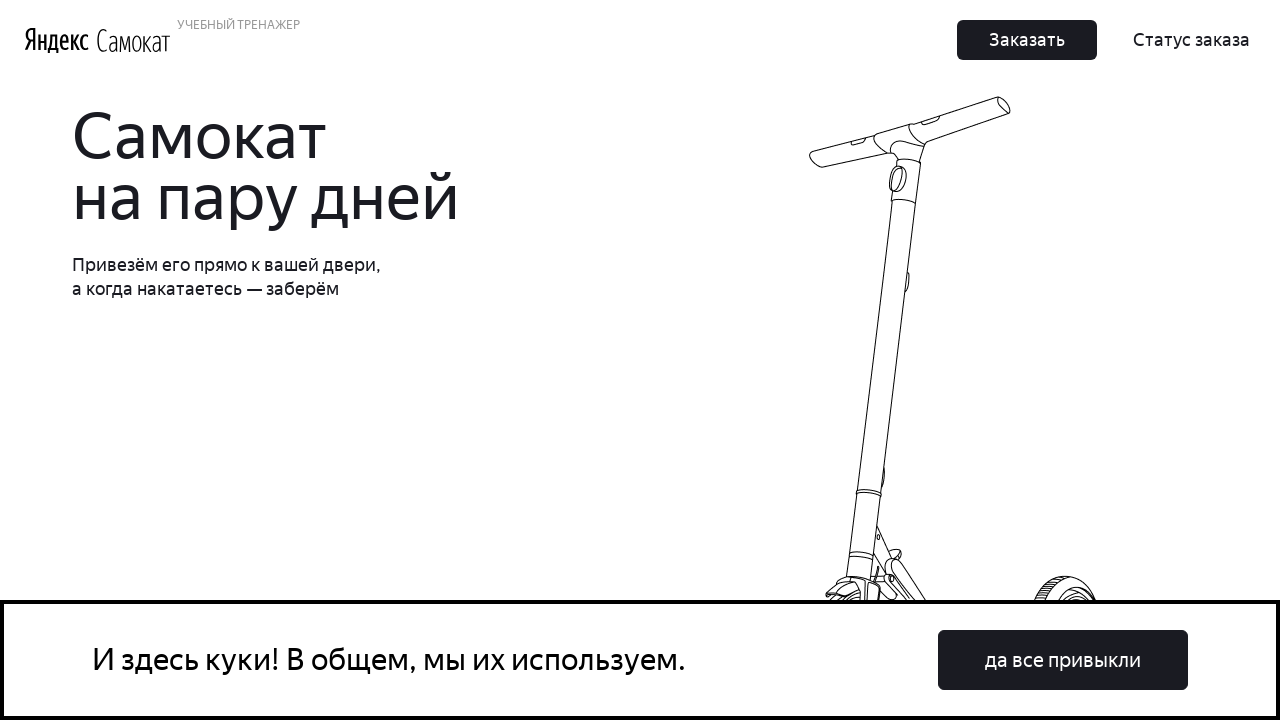

Located the fourth accordion button
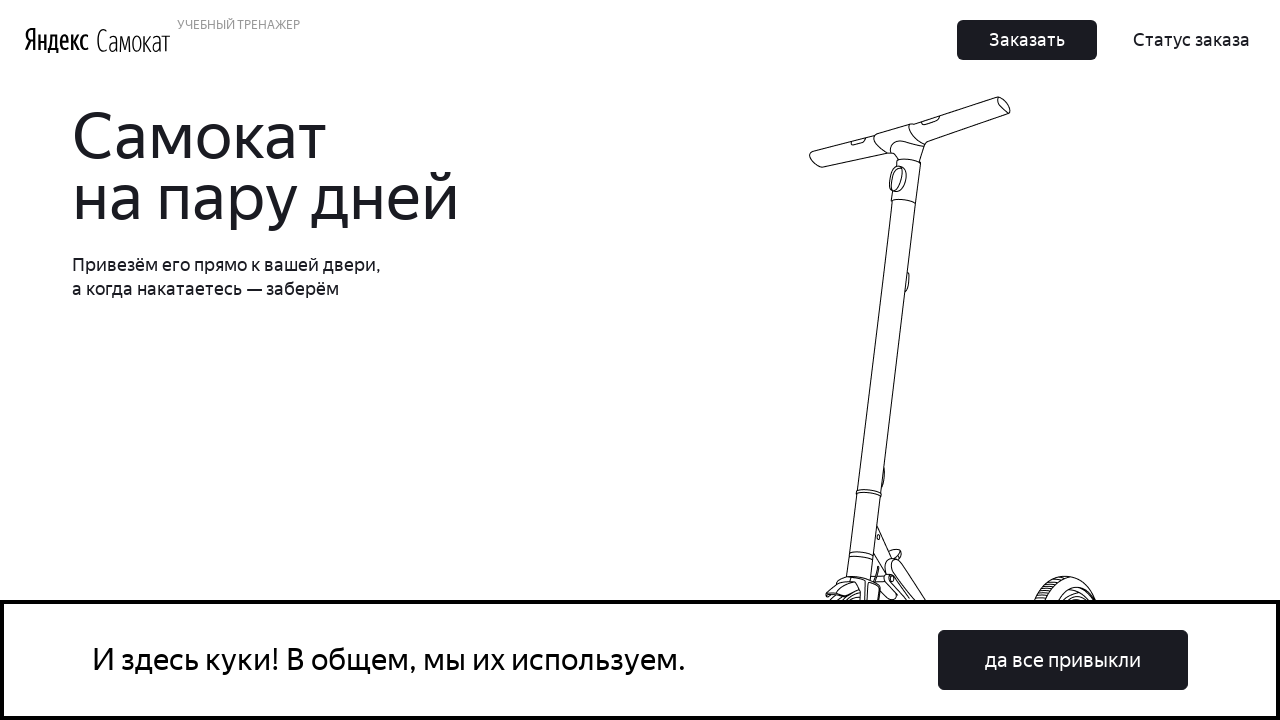

Verified accordion button contains question 'Можно ли заказать самокат прямо на сегодня?'
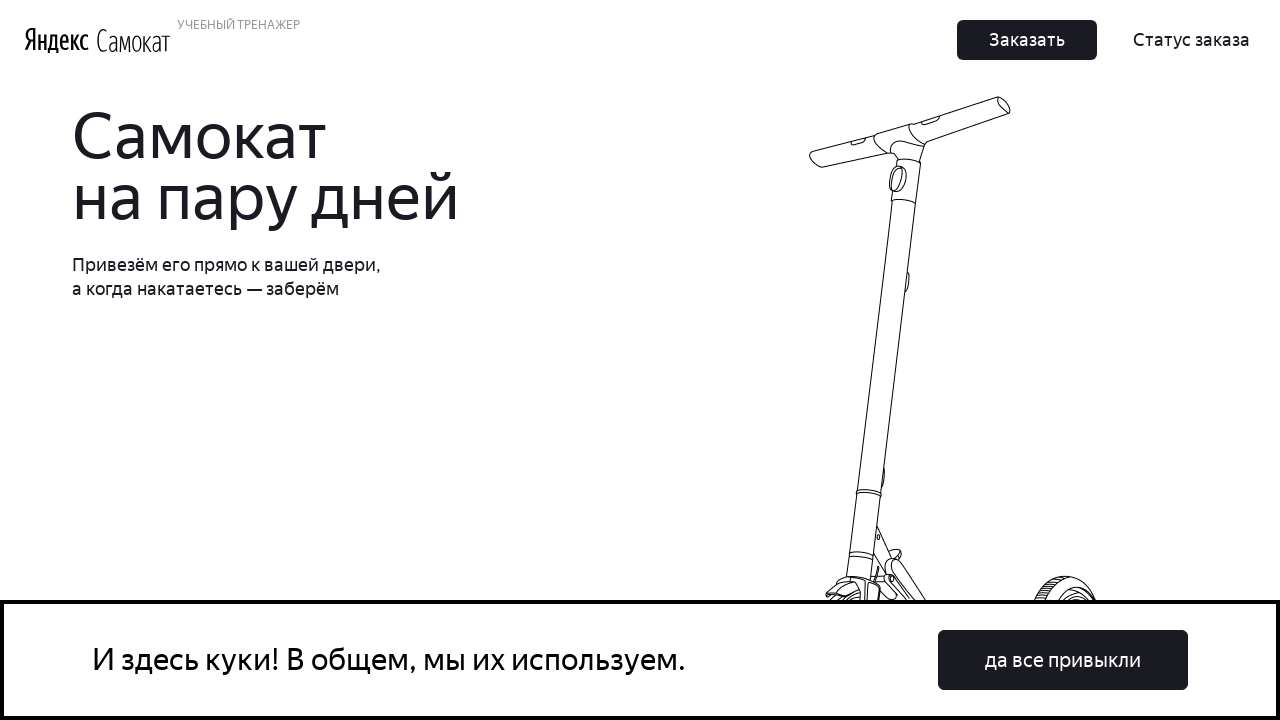

Scrolled accordion button into view
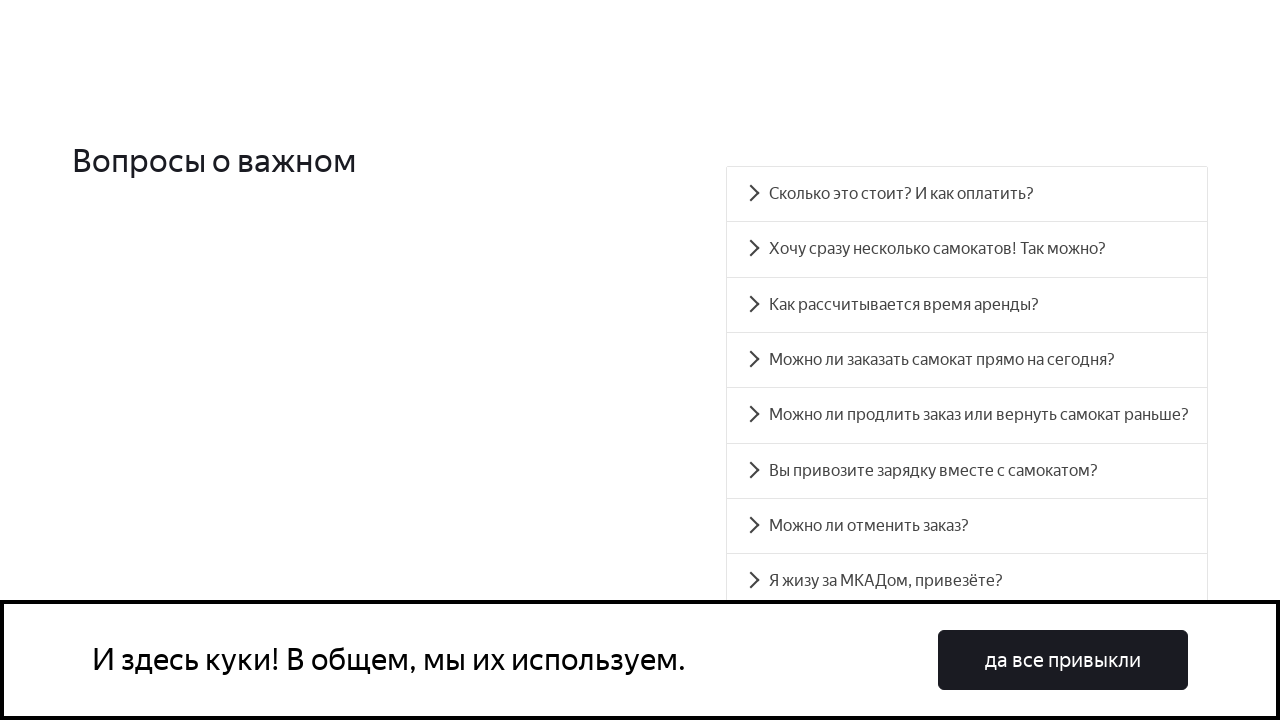

Clicked the fourth accordion button at (967, 360) on .accordion__button >> nth=3
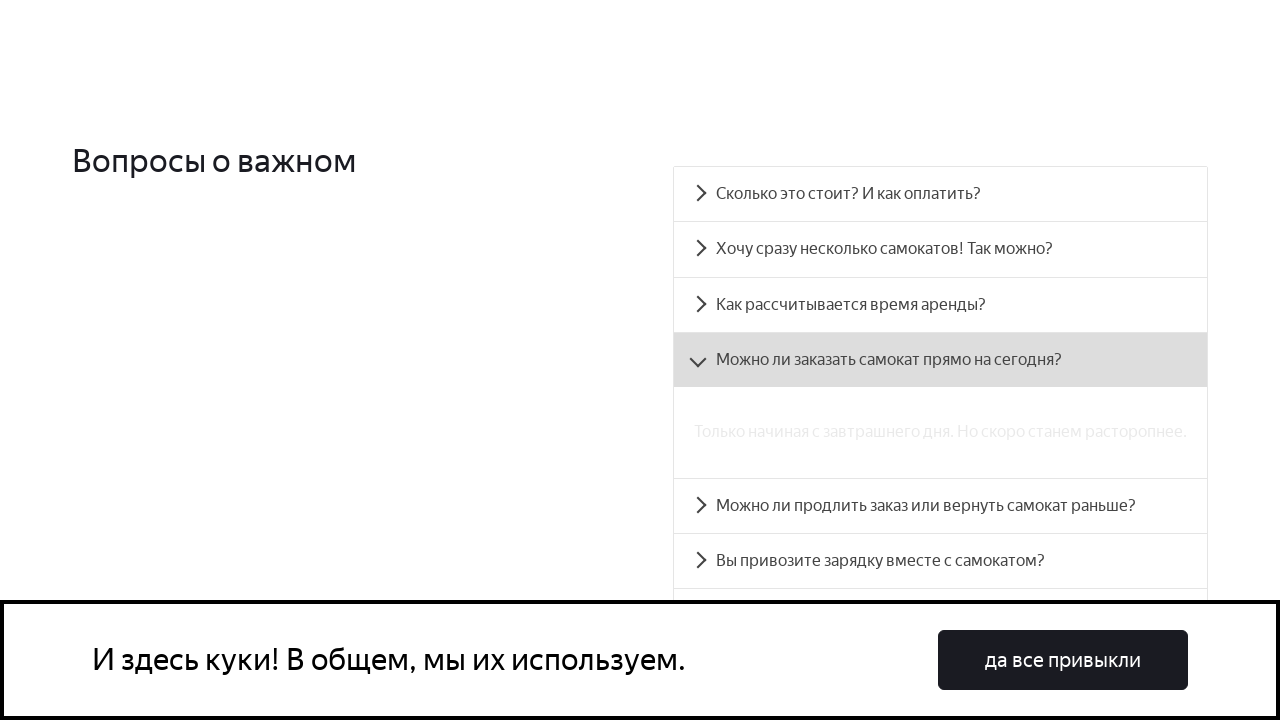

Verified accordion button is expanded (aria-expanded='true')
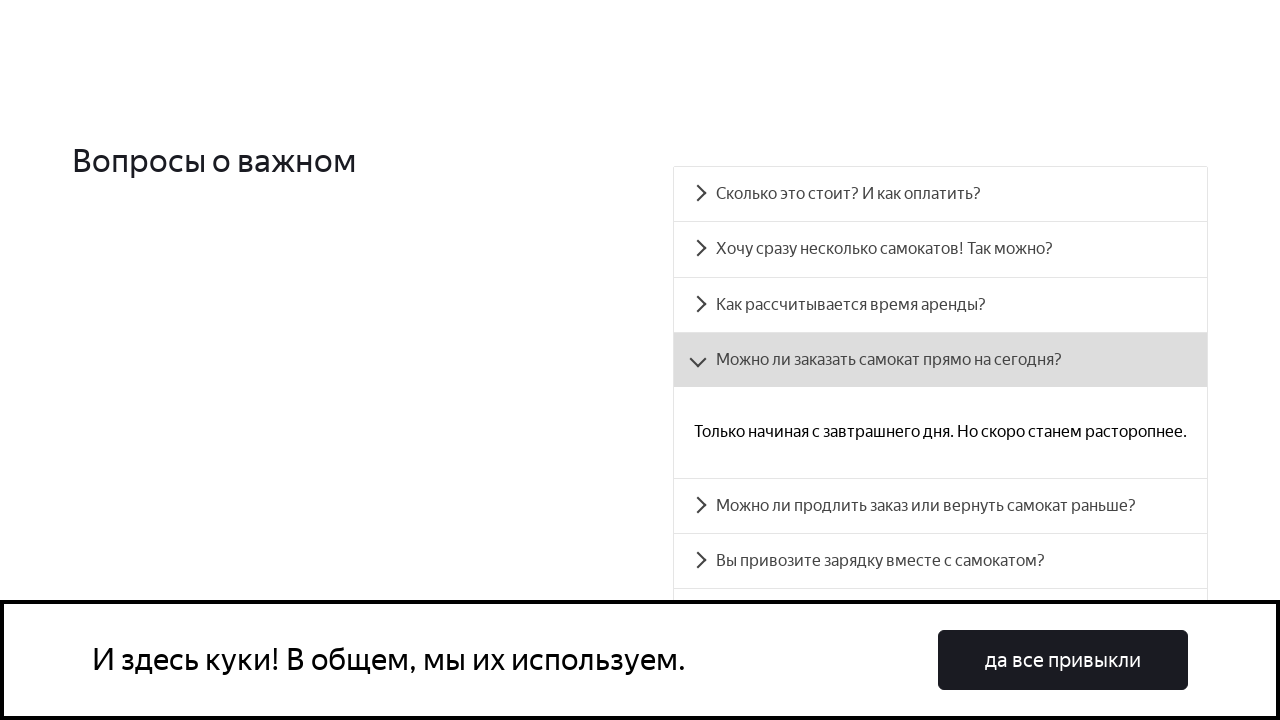

Retrieved aria-controls attribute from accordion button
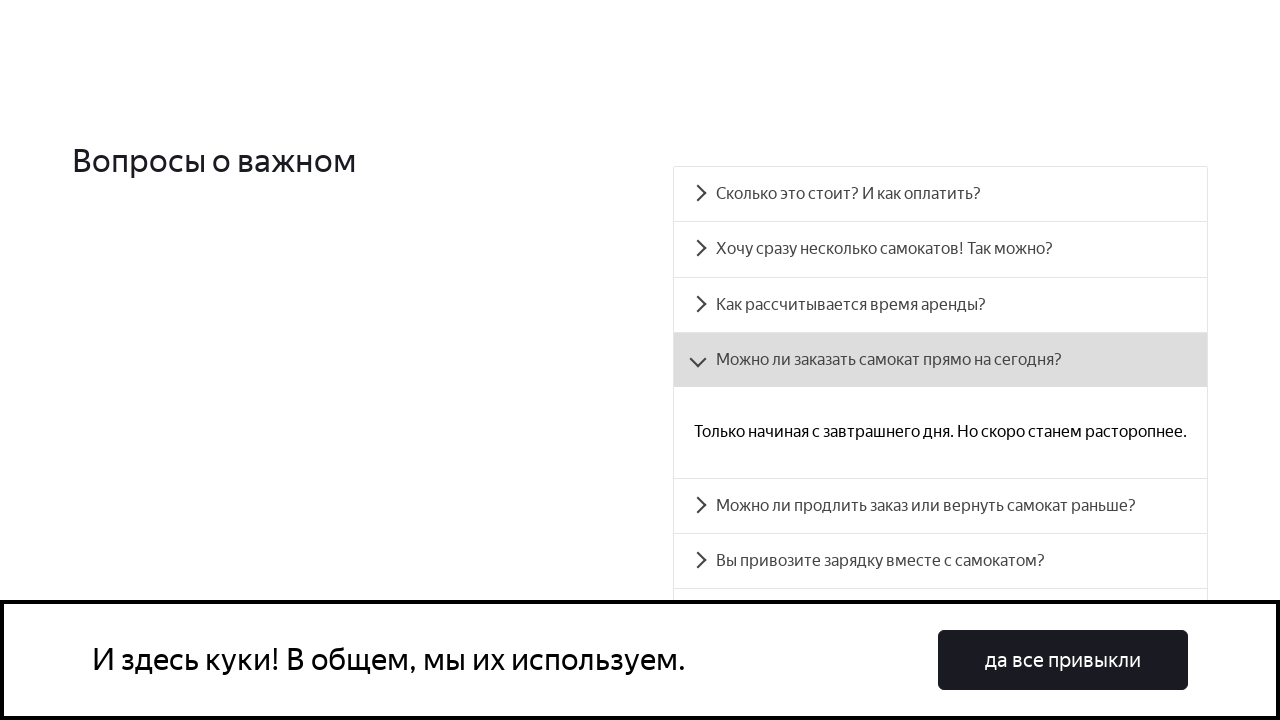

Located answer panel using aria-controls ID
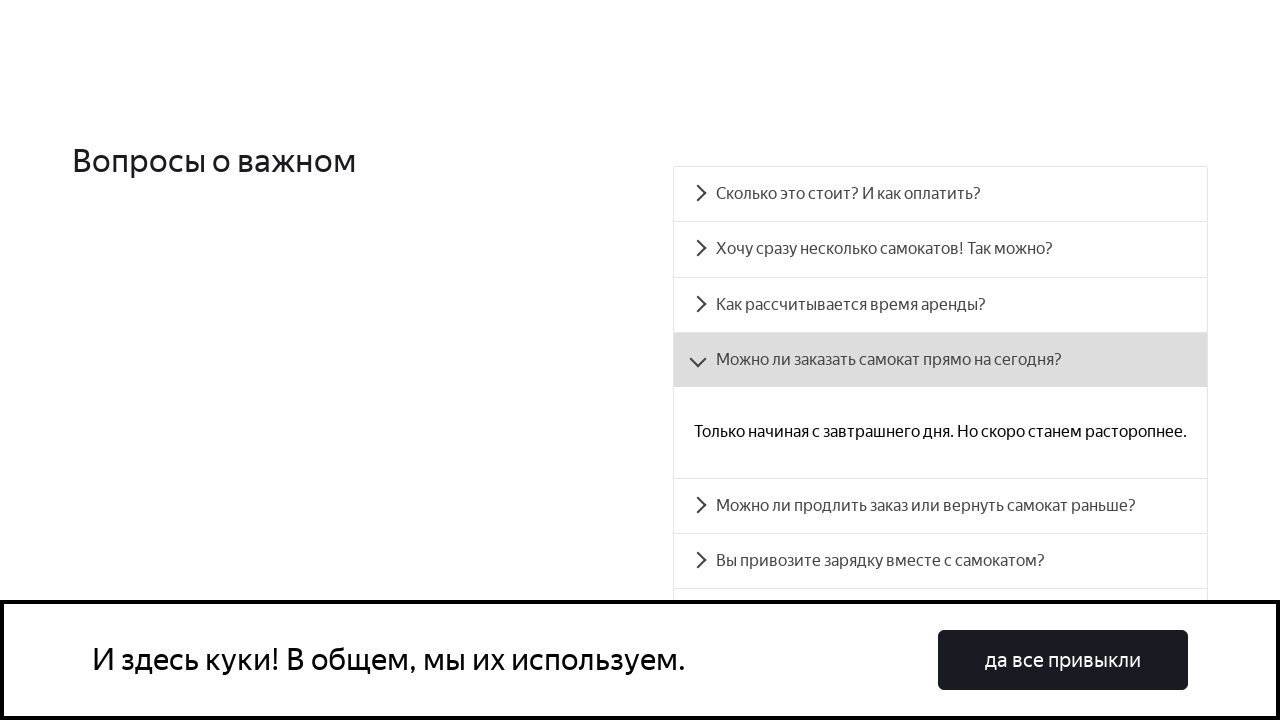

Waited for answer panel to become visible
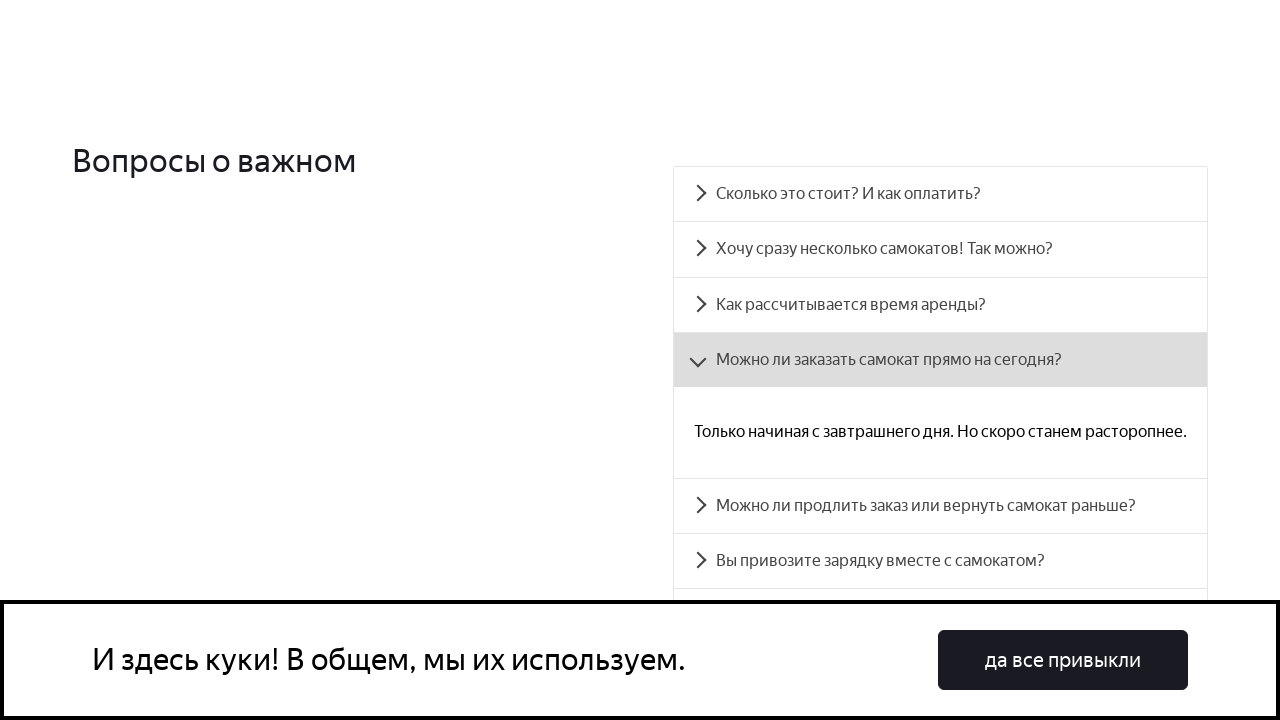

Verified answer text 'Только начиная с завтрашнего дня. Но скоро станем расторопнее.'
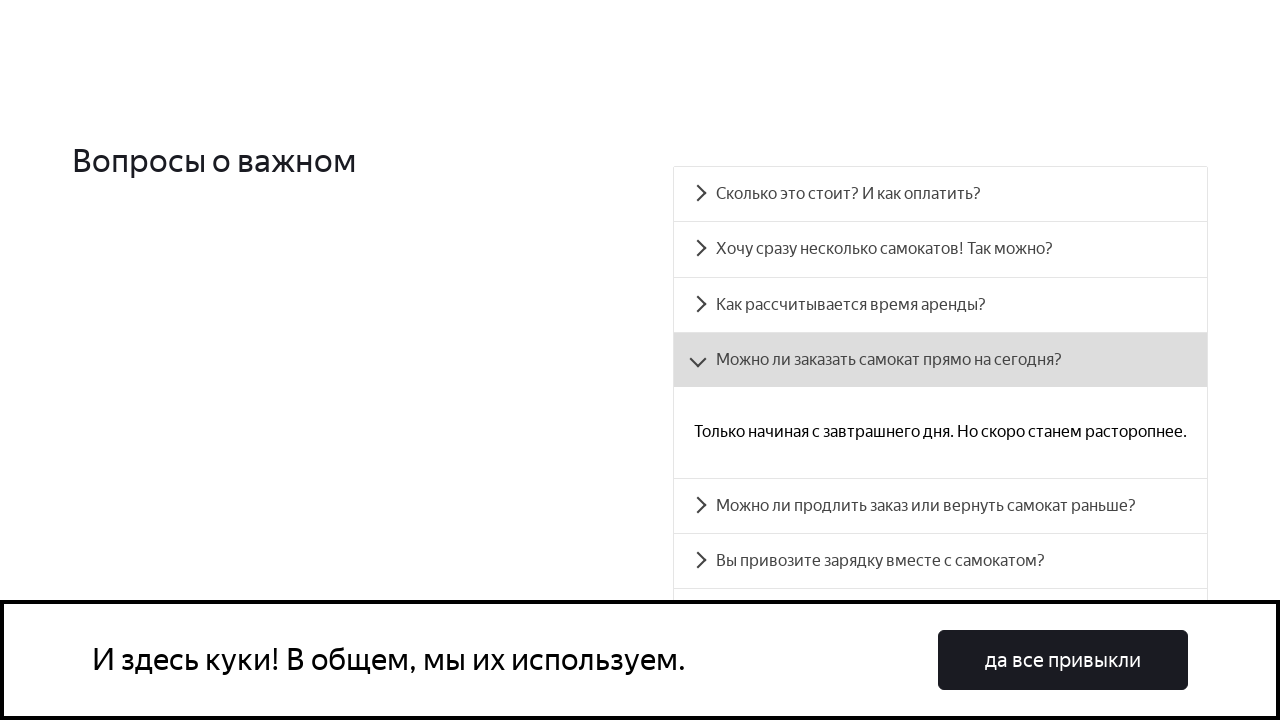

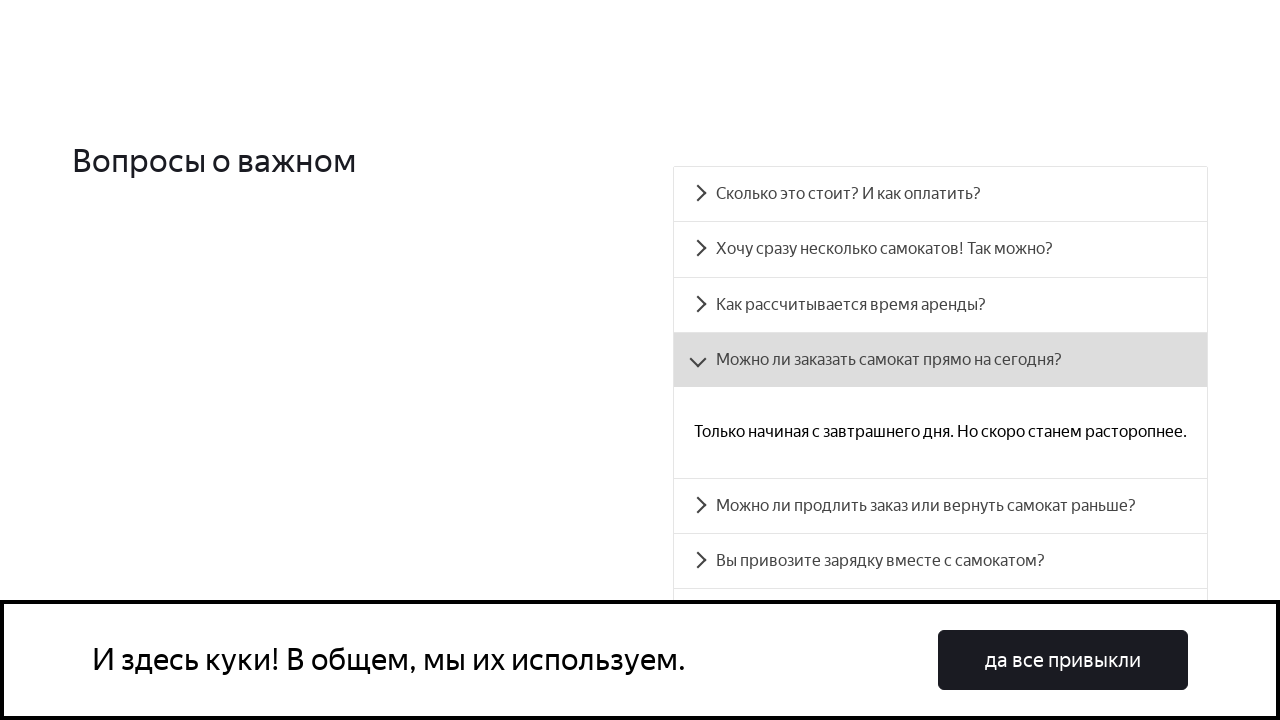